Tests right-click (context click) functionality on a demo page by right-clicking an element to open a context menu, selecting the Delete option, and accepting the resulting alert dialog.

Starting URL: https://swisnl.github.io/jQuery-contextMenu/demo.html

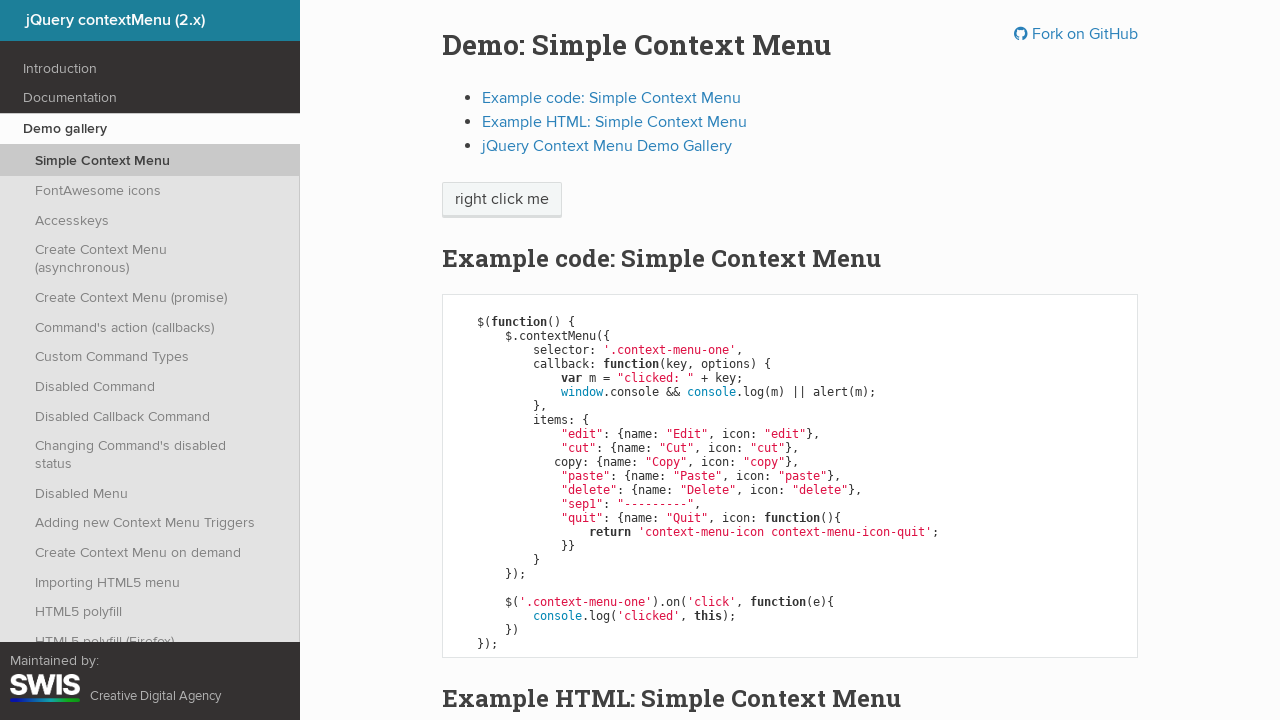

Right-clicked on context menu target element to open context menu at (502, 200) on span.context-menu-one
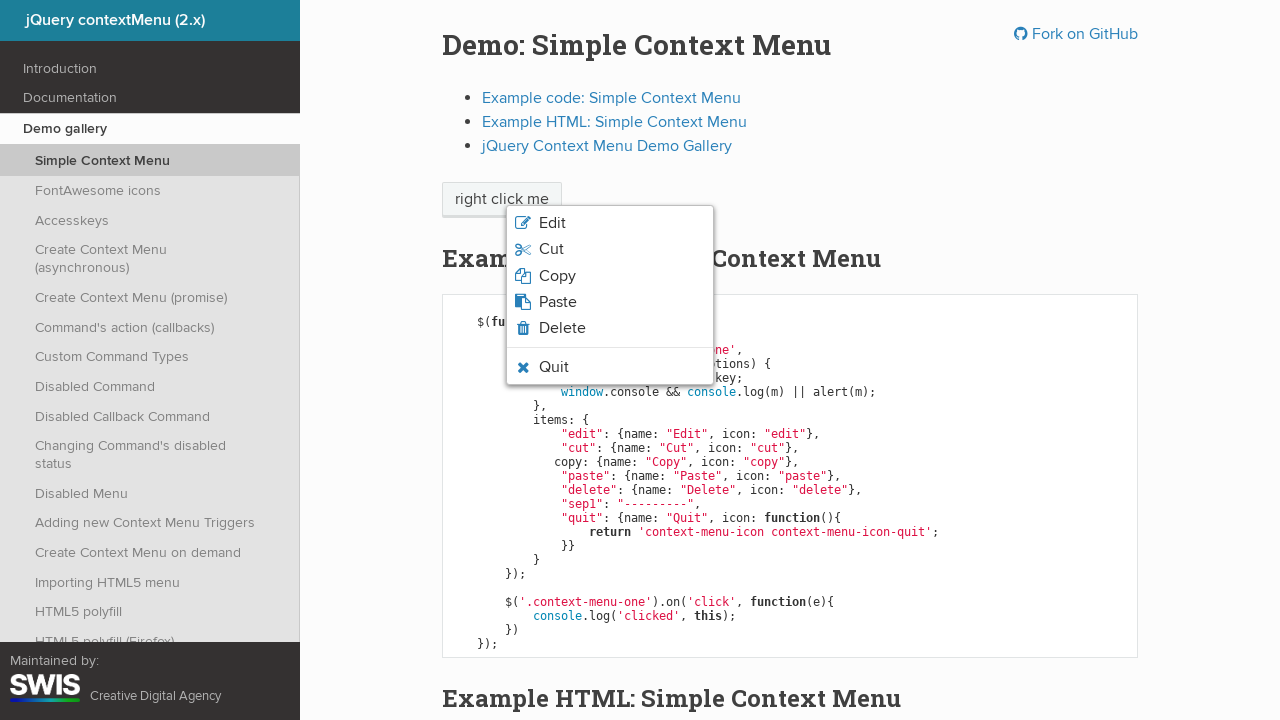

Clicked Delete option in context menu at (562, 328) on xpath=//ul[contains(@class, 'context-menu-list')]//li[5]/span
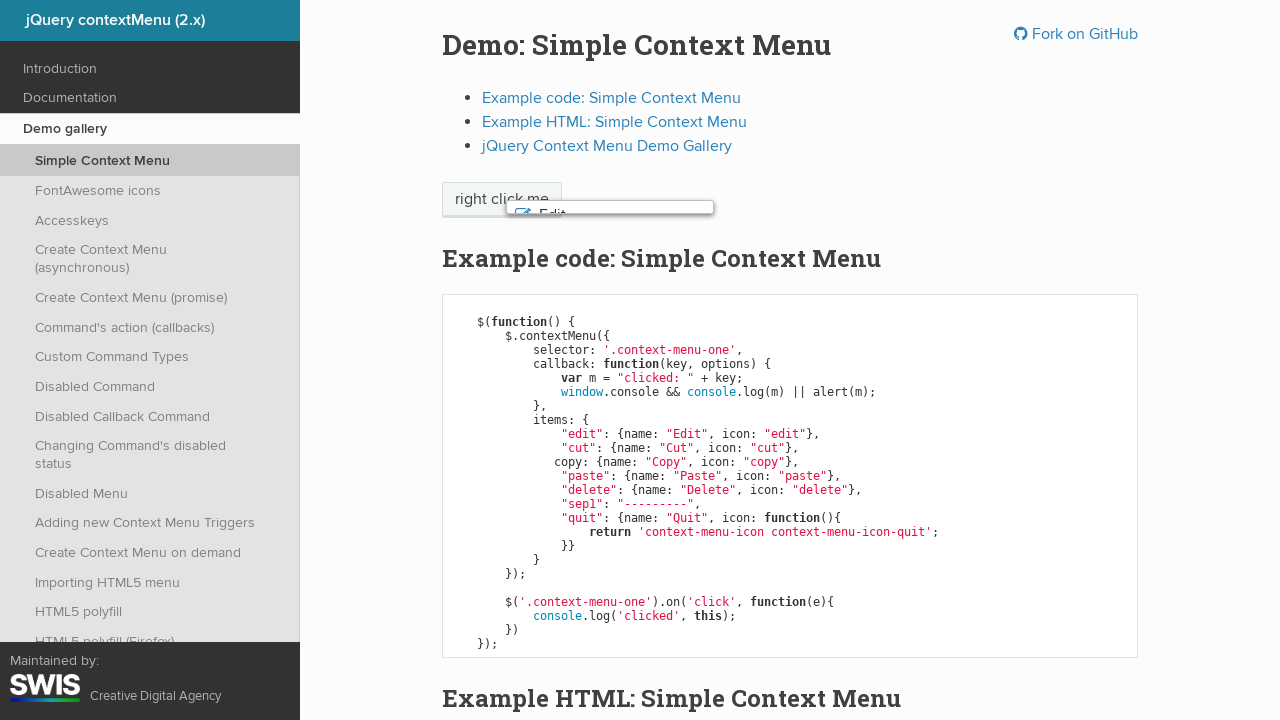

Set up dialog handler to accept alert
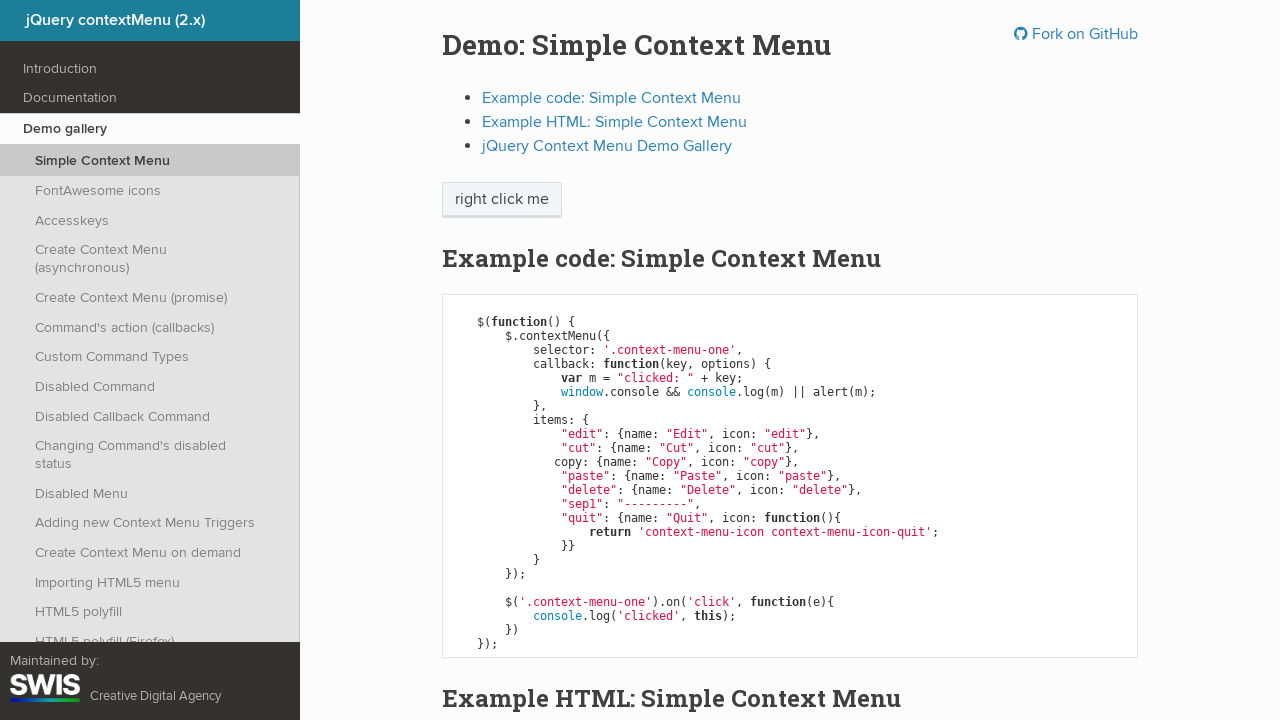

Waited 1000ms for alert dialog to be processed
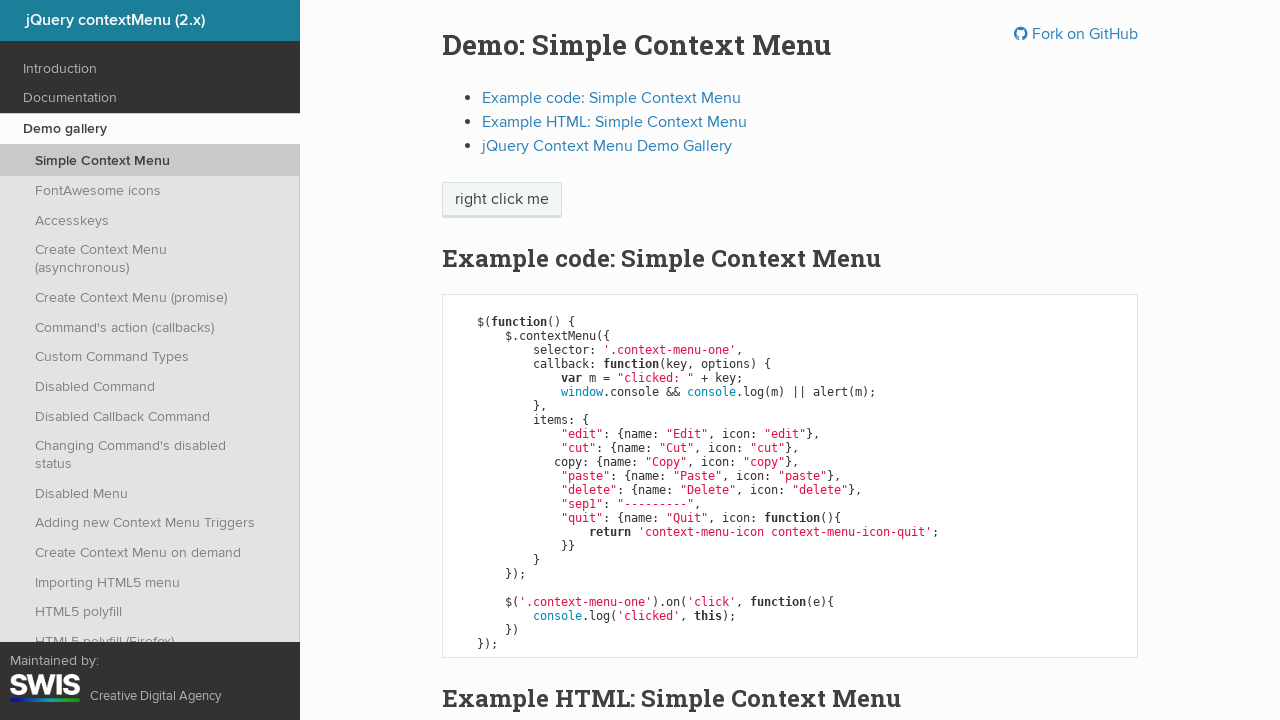

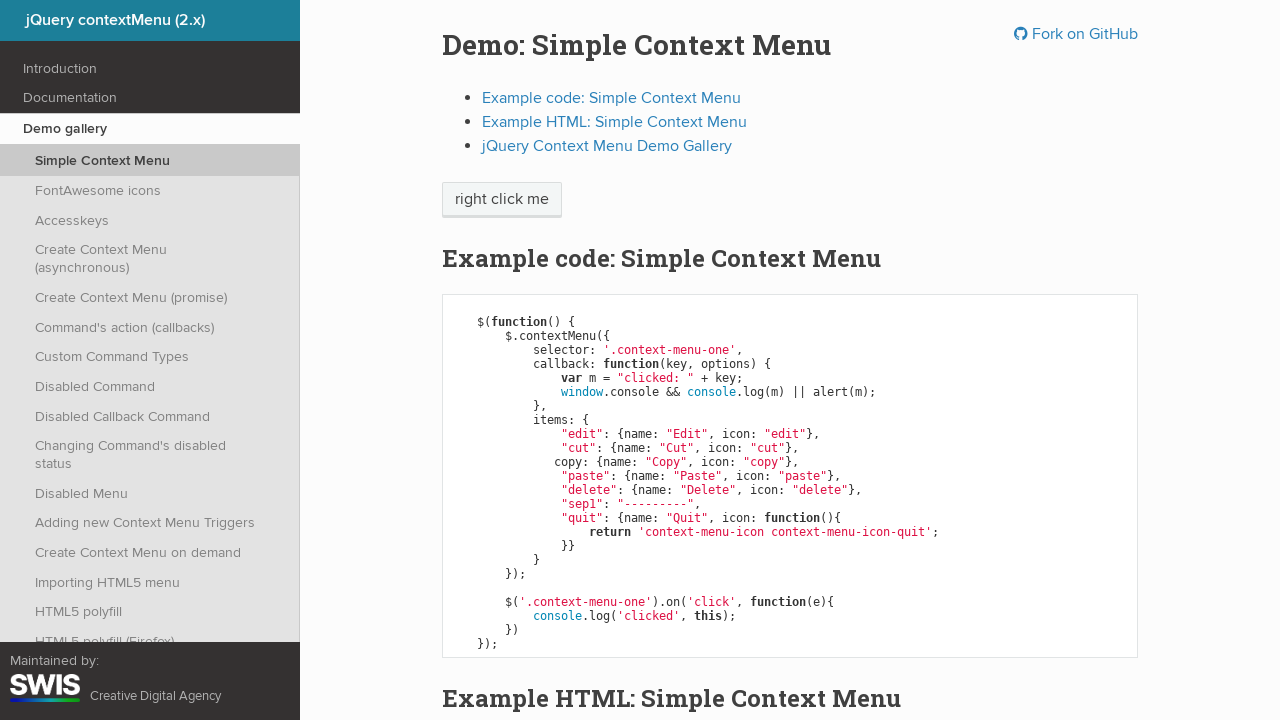